Tests that the toggle all checkbox updates state when individual items are completed or cleared

Starting URL: https://demo.playwright.dev/todomvc

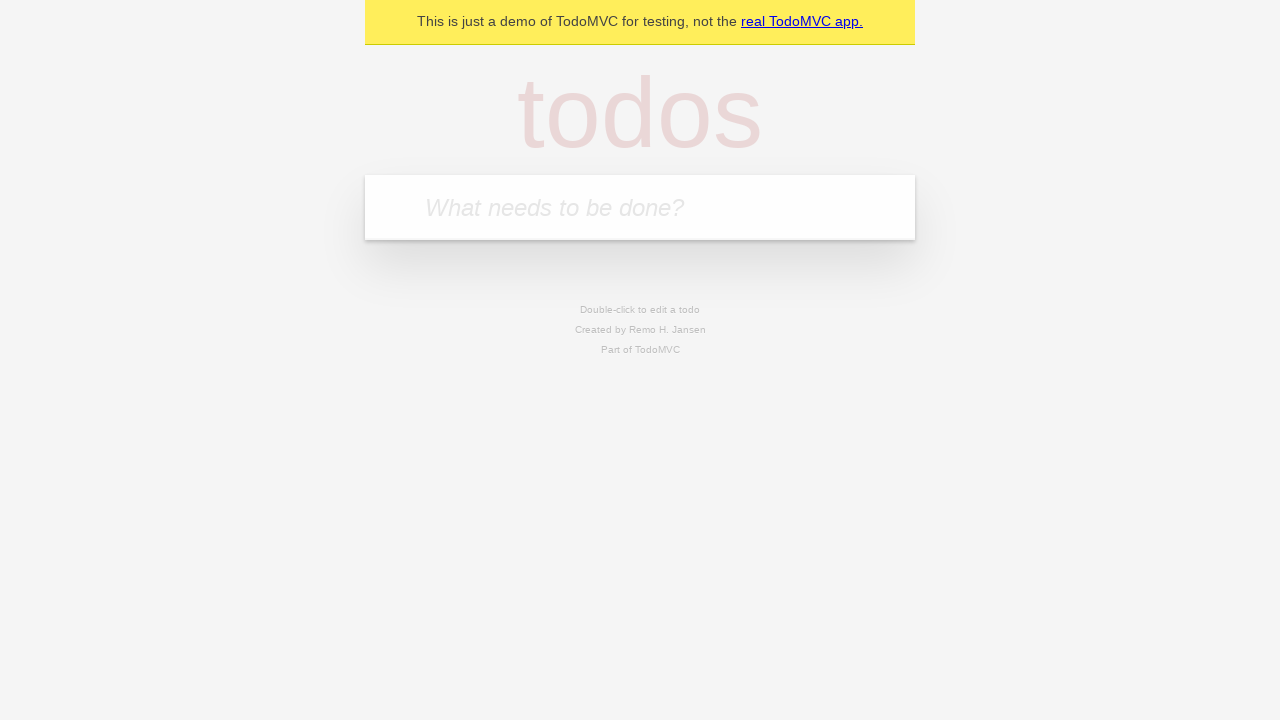

Filled todo input with 'buy some cheese' on internal:attr=[placeholder="What needs to be done?"i]
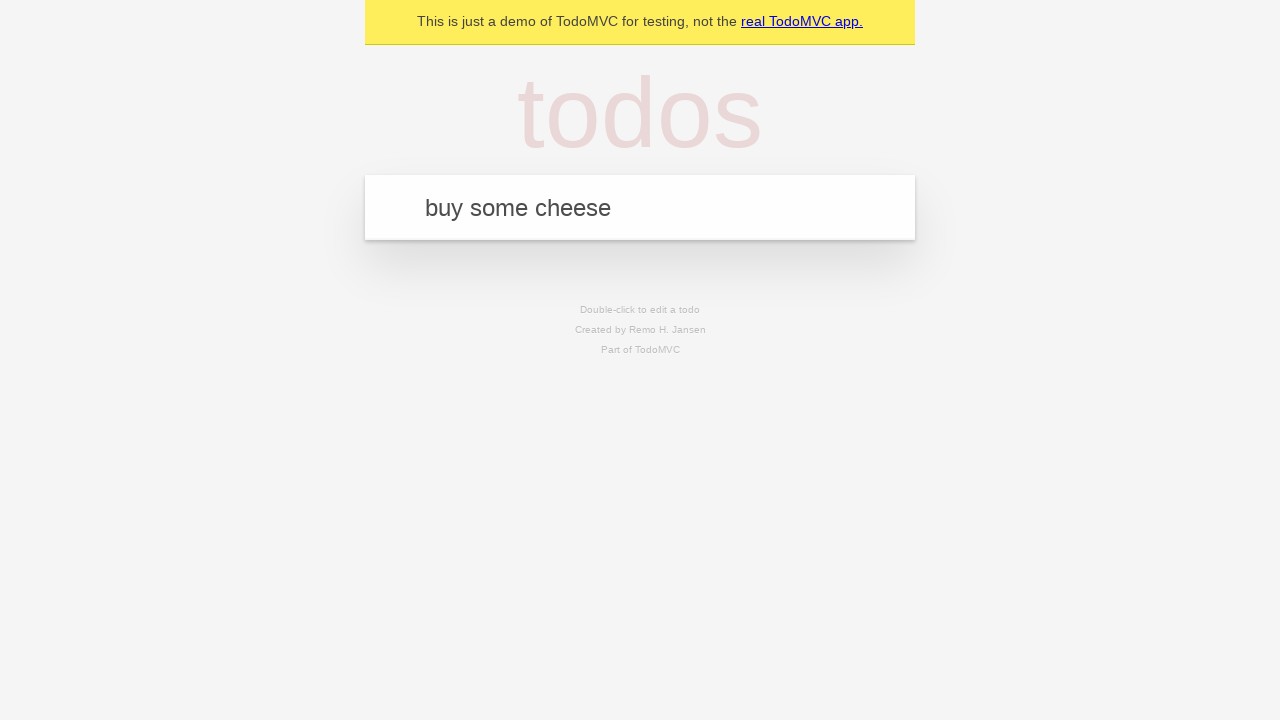

Pressed Enter to add 'buy some cheese' to todo list on internal:attr=[placeholder="What needs to be done?"i]
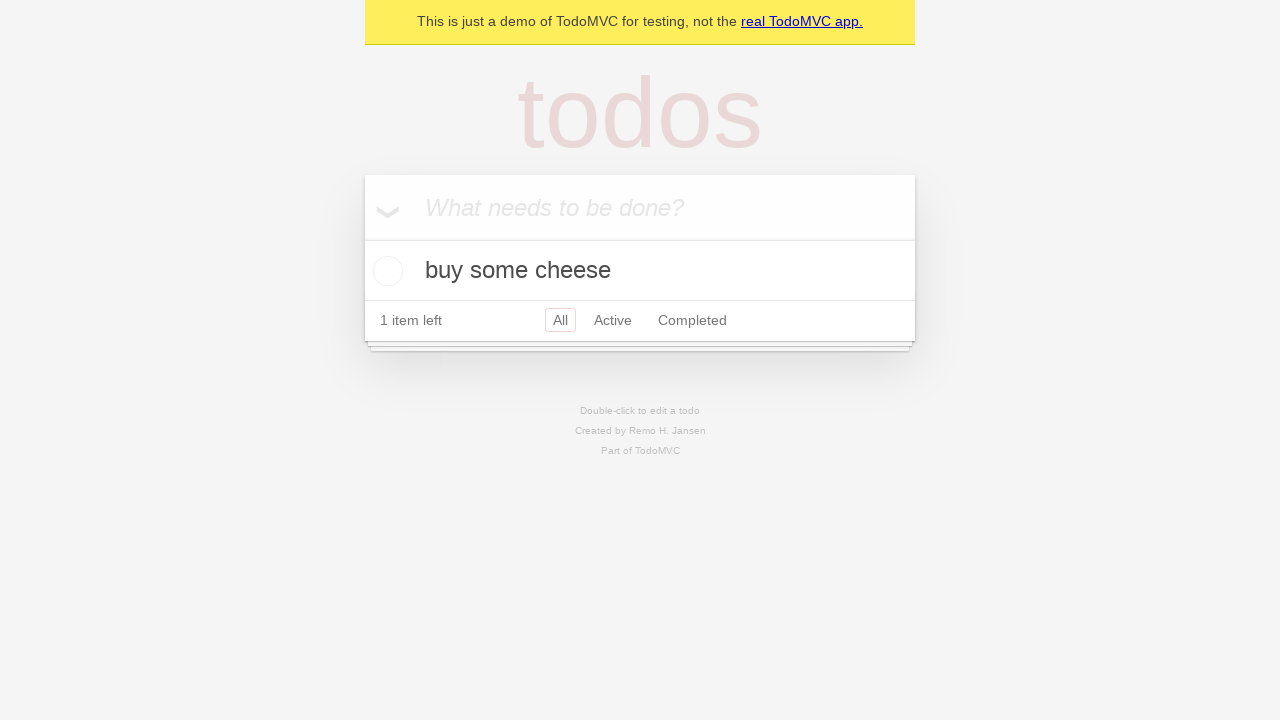

Filled todo input with 'feed the cat' on internal:attr=[placeholder="What needs to be done?"i]
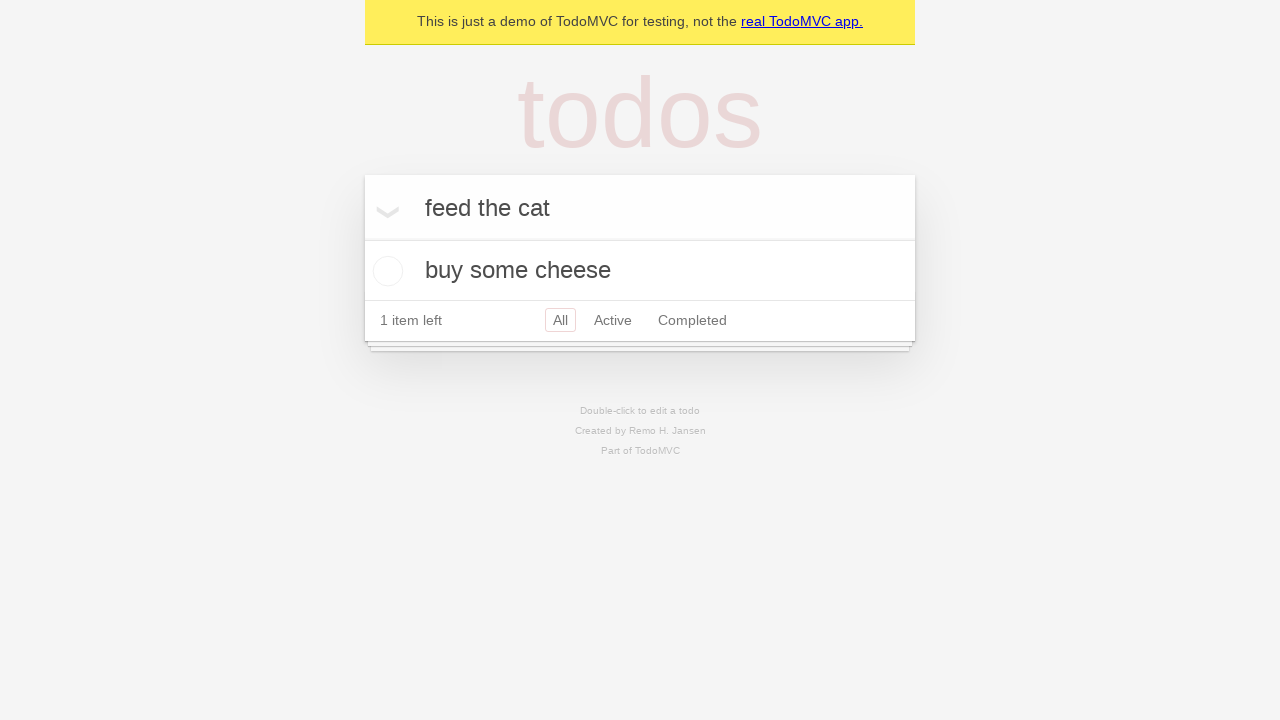

Pressed Enter to add 'feed the cat' to todo list on internal:attr=[placeholder="What needs to be done?"i]
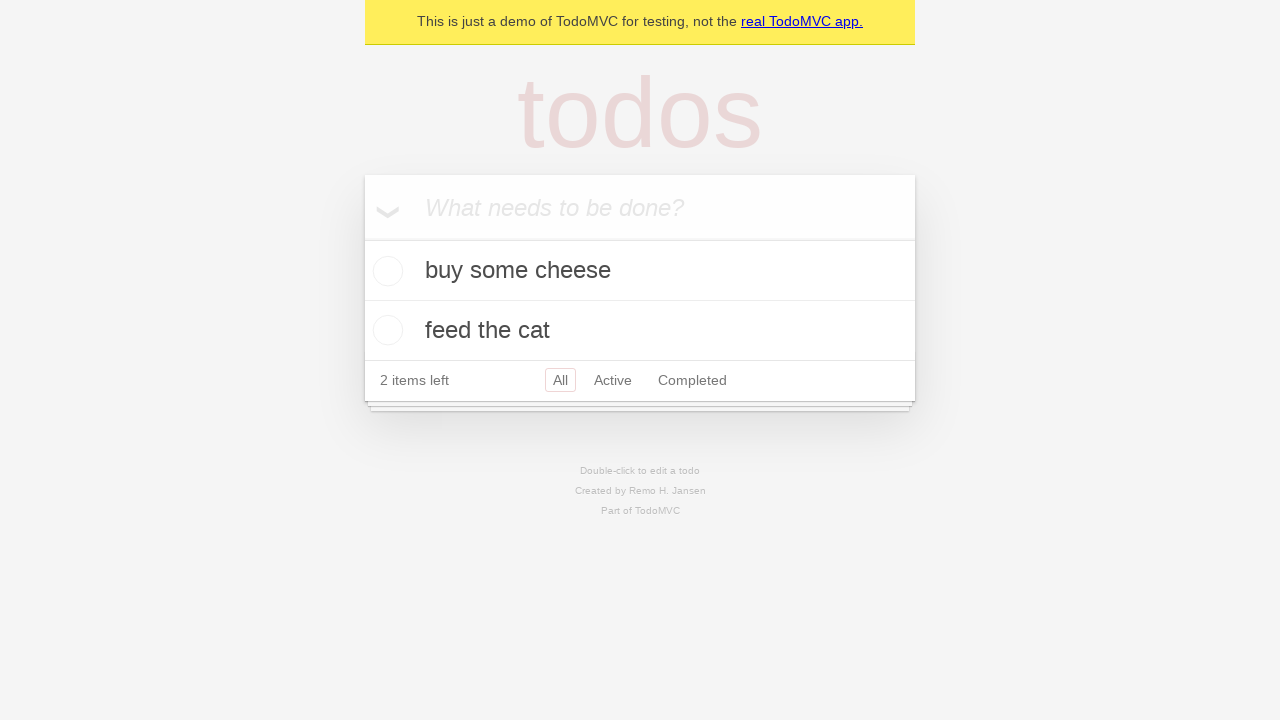

Filled todo input with 'book a doctors appointment' on internal:attr=[placeholder="What needs to be done?"i]
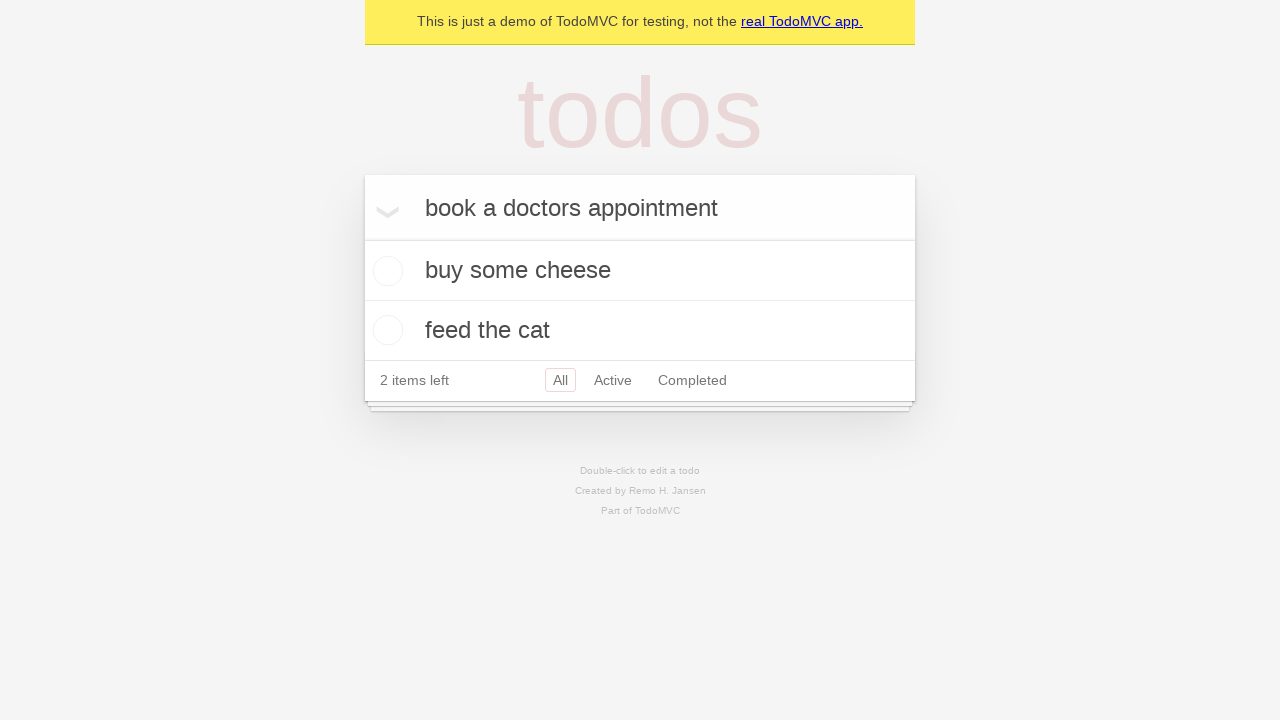

Pressed Enter to add 'book a doctors appointment' to todo list on internal:attr=[placeholder="What needs to be done?"i]
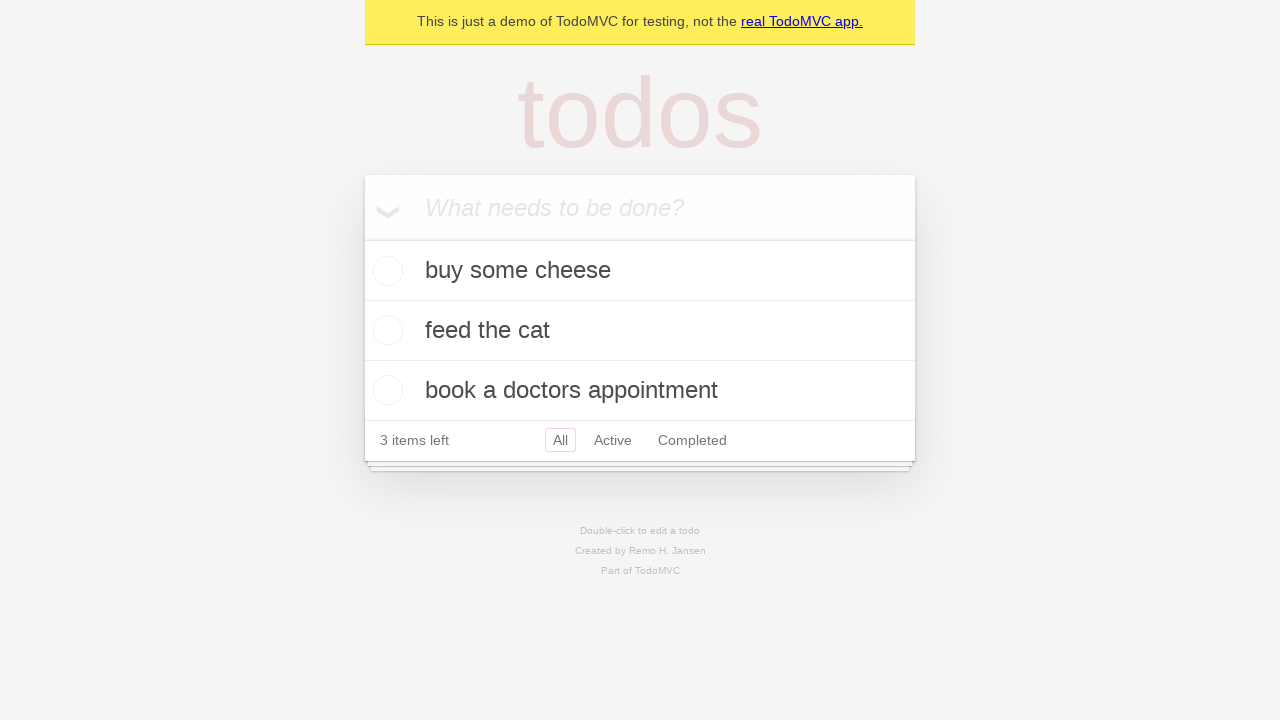

Checked the 'Mark all as complete' toggle at (362, 238) on internal:label="Mark all as complete"i
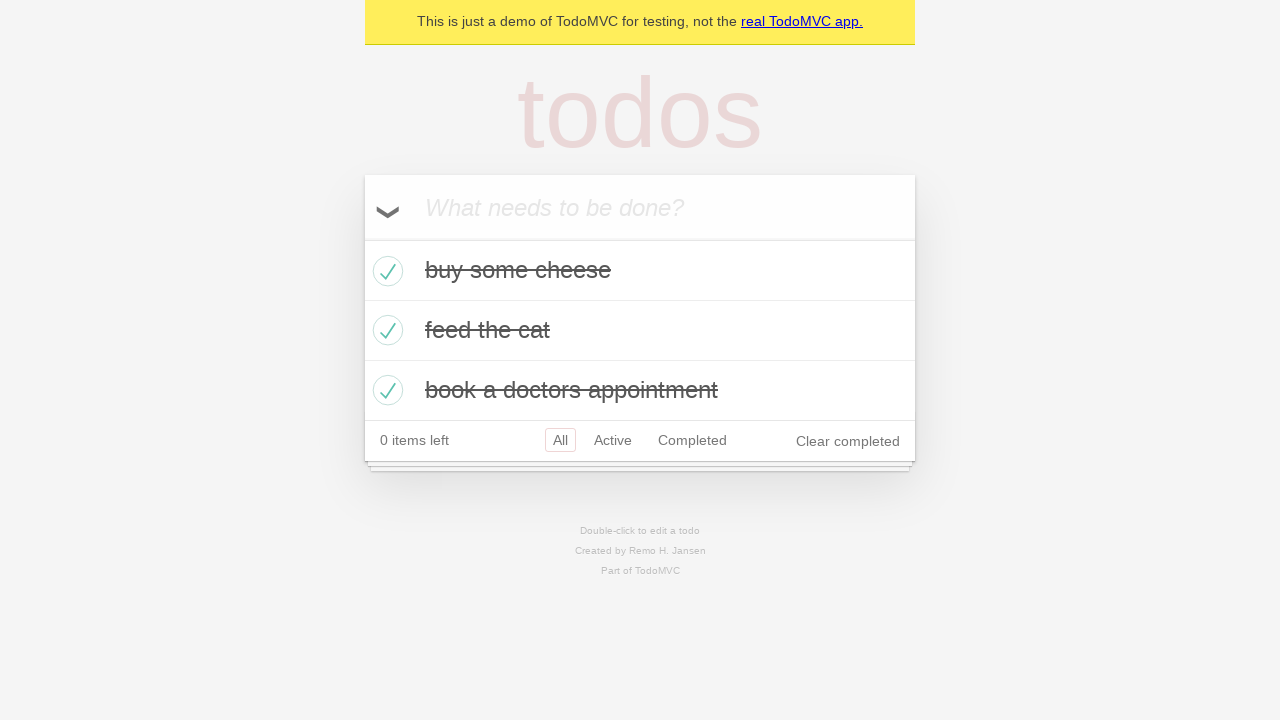

Unchecked the first todo item at (385, 271) on internal:testid=[data-testid="todo-item"s] >> nth=0 >> internal:role=checkbox
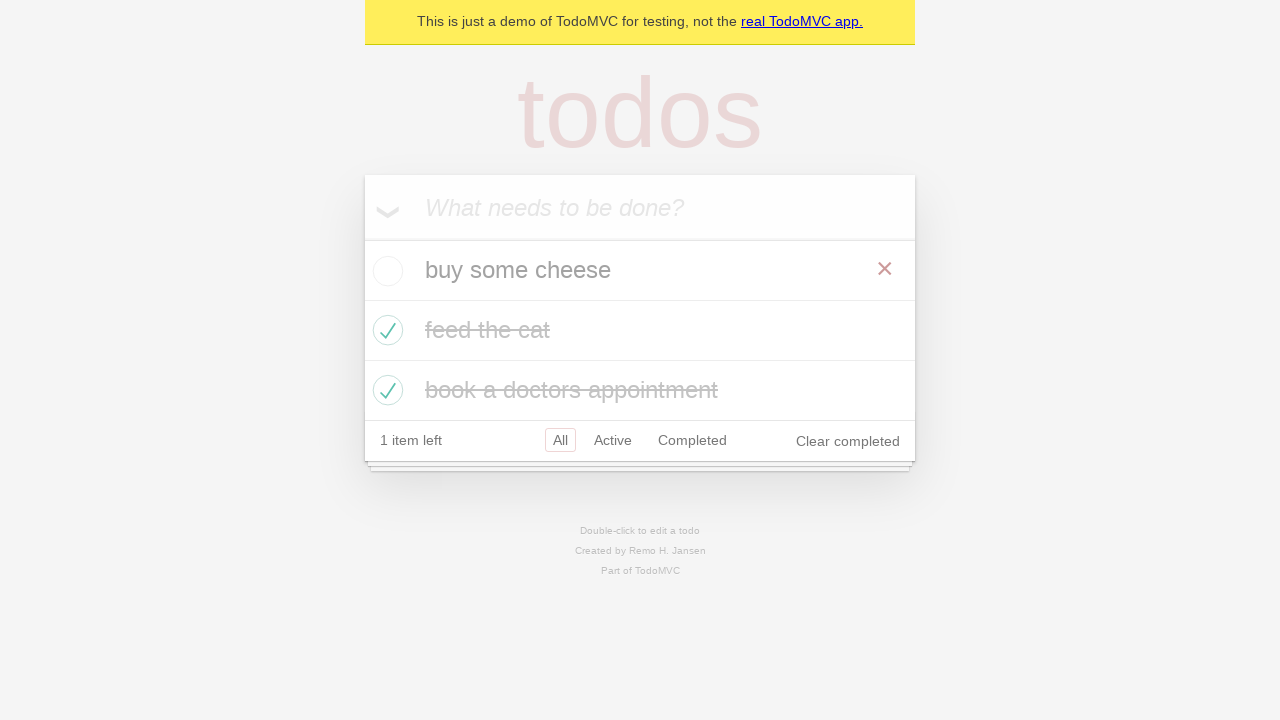

Checked the first todo item again at (385, 271) on internal:testid=[data-testid="todo-item"s] >> nth=0 >> internal:role=checkbox
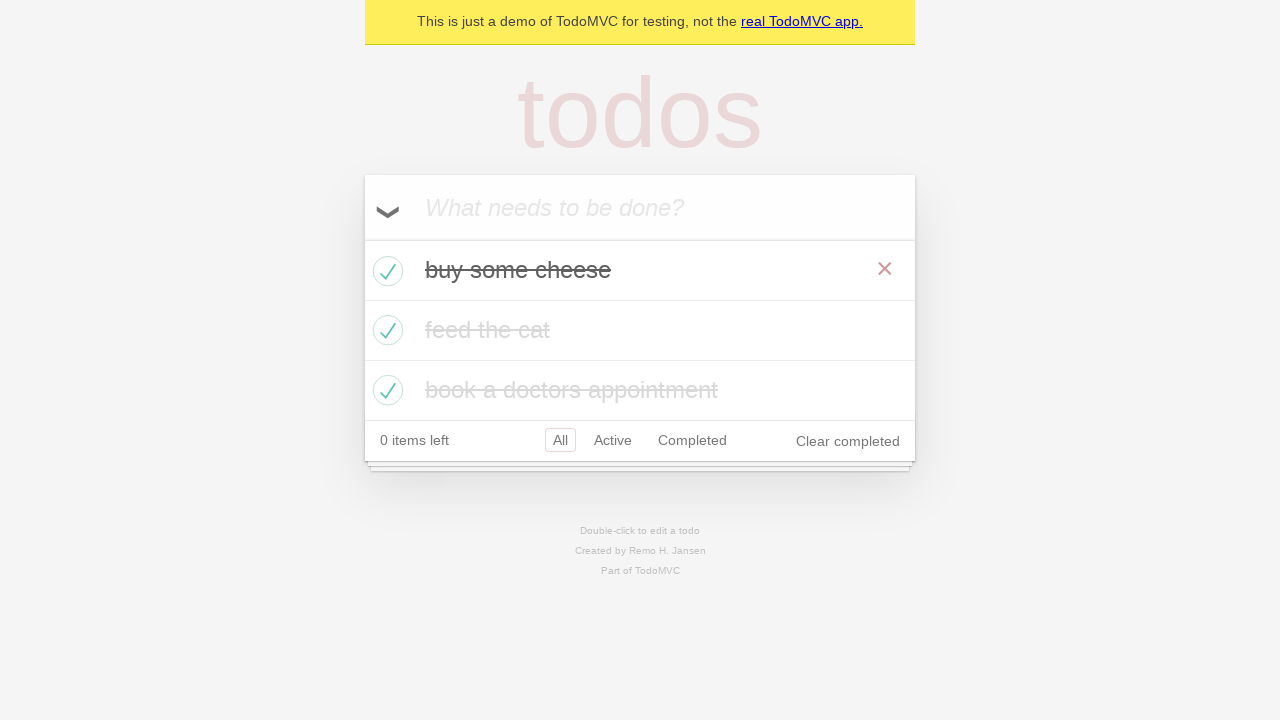

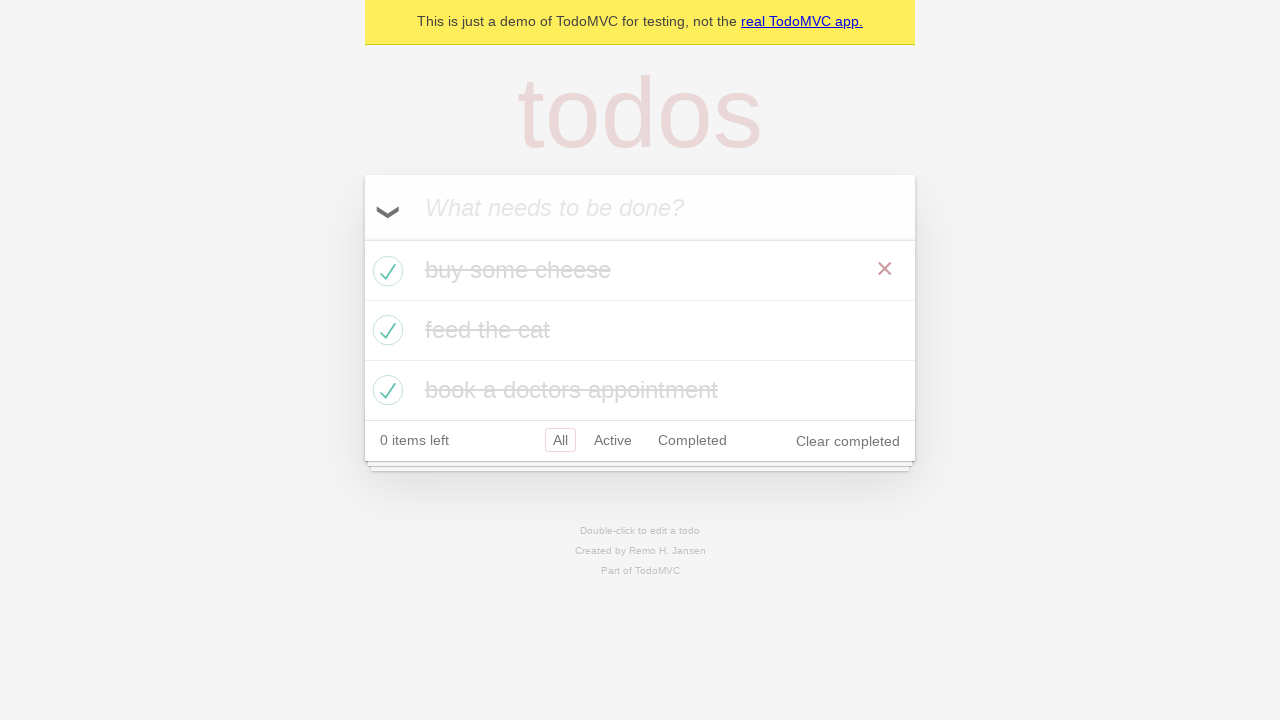